Tests E-Prime checker with multi-line text "first\nsecond"

Starting URL: https://www.exploratorytestingacademy.com/app/

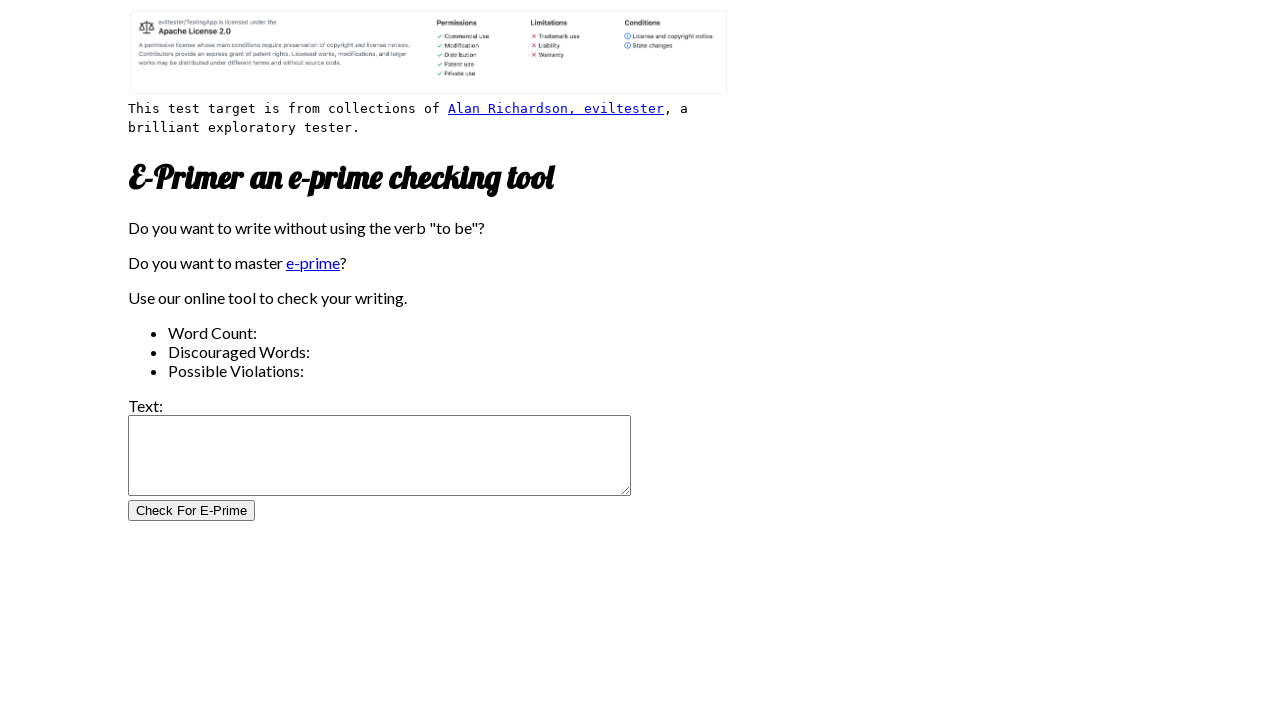

Filled input text area with multi-line text 'first\nsecond' on #inputtext
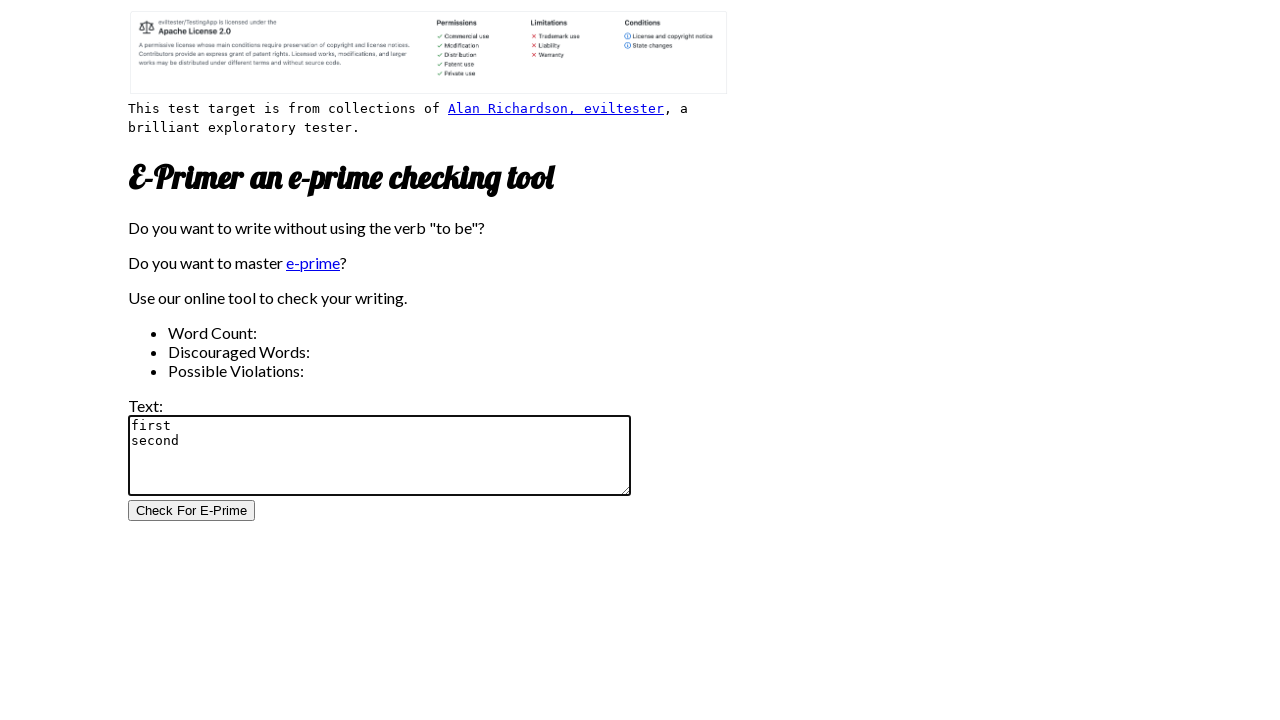

Clicked E-Prime check button at (192, 511) on #CheckForEPrimeButton
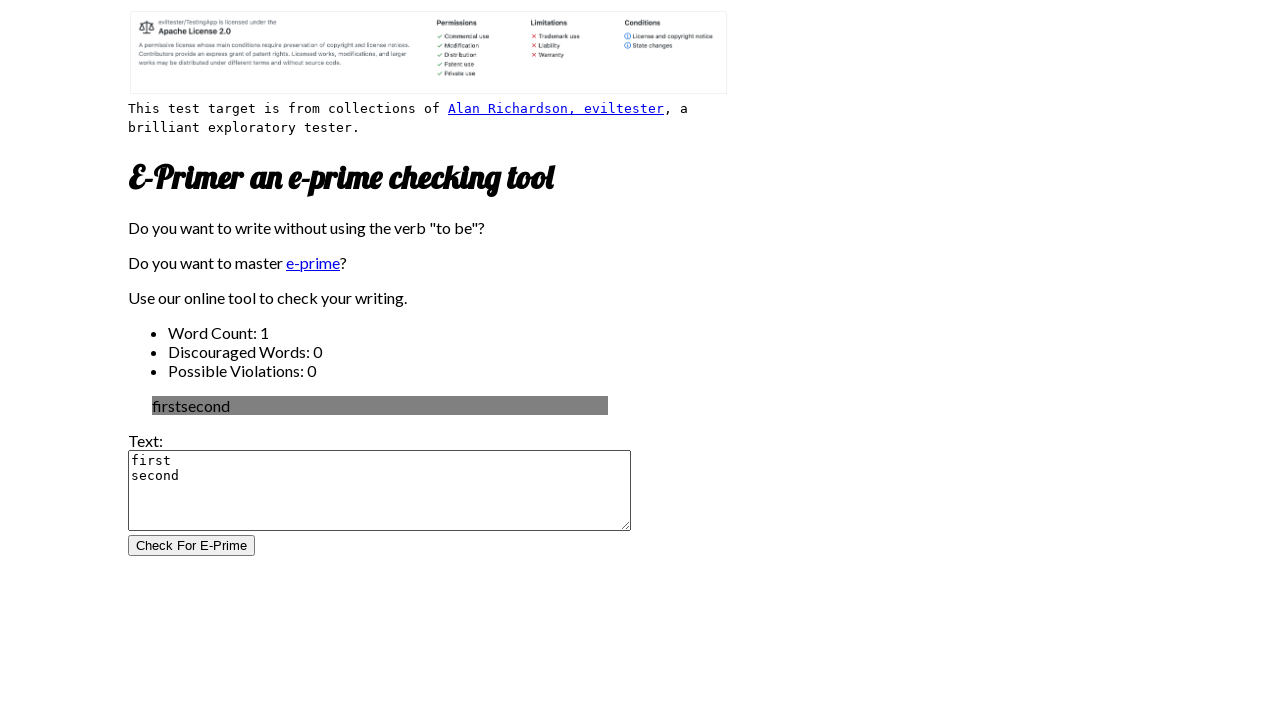

Verified word count is 1
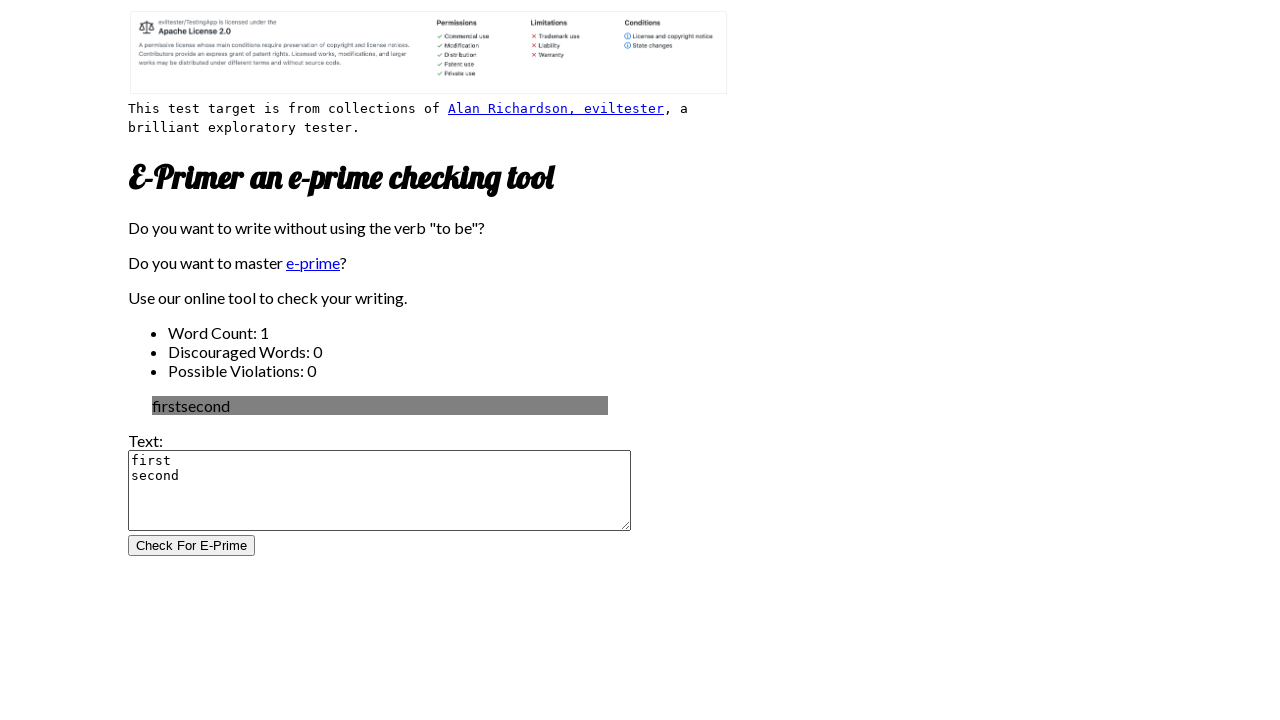

Verified discouraged word count is 0
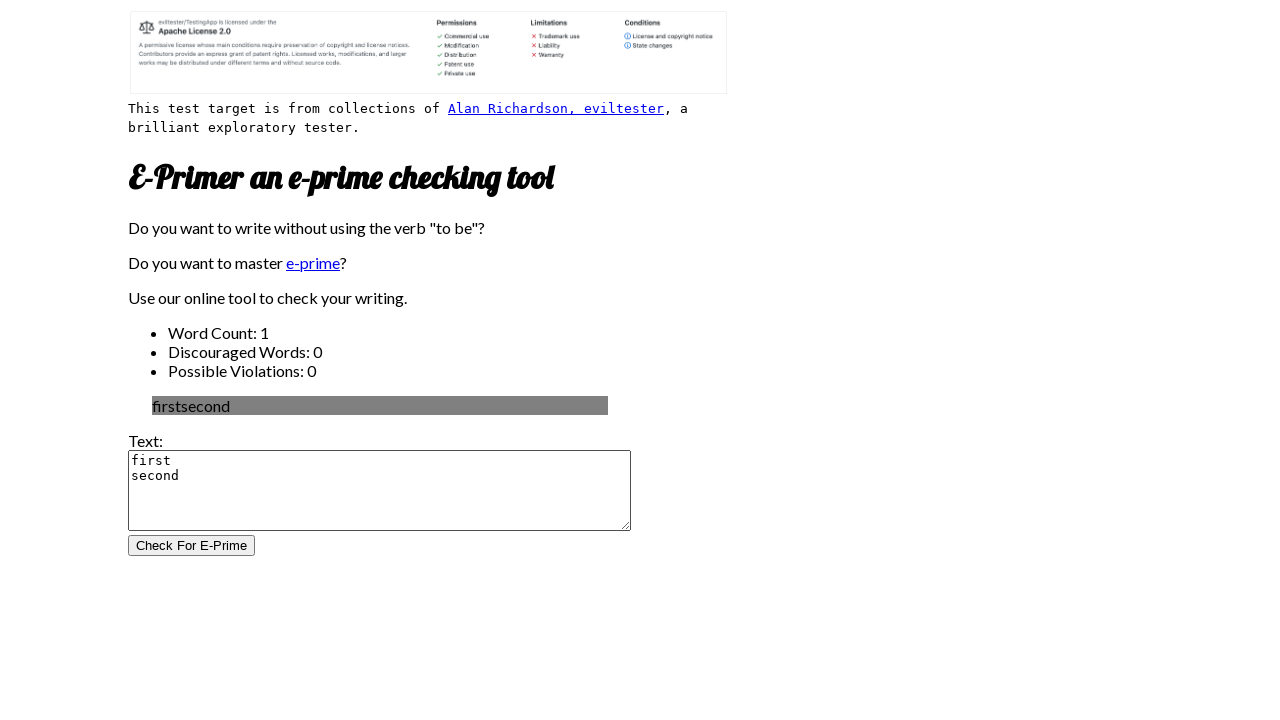

Verified possible violation count is 0
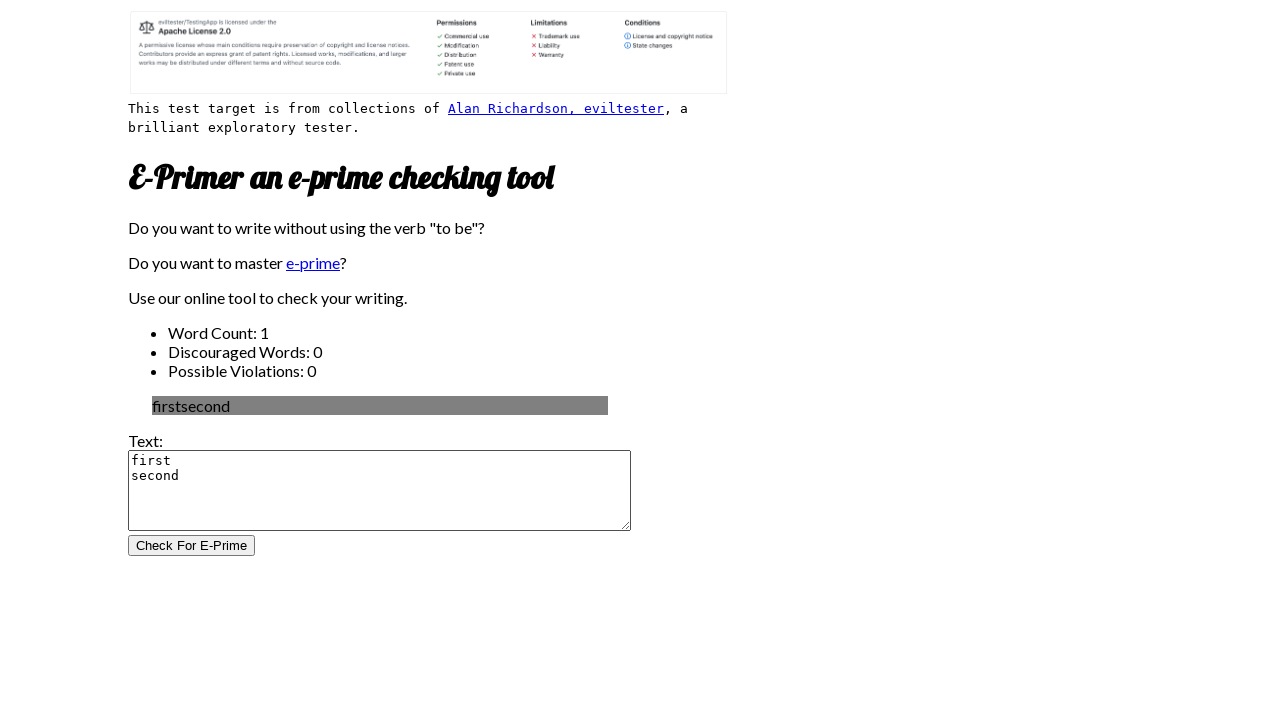

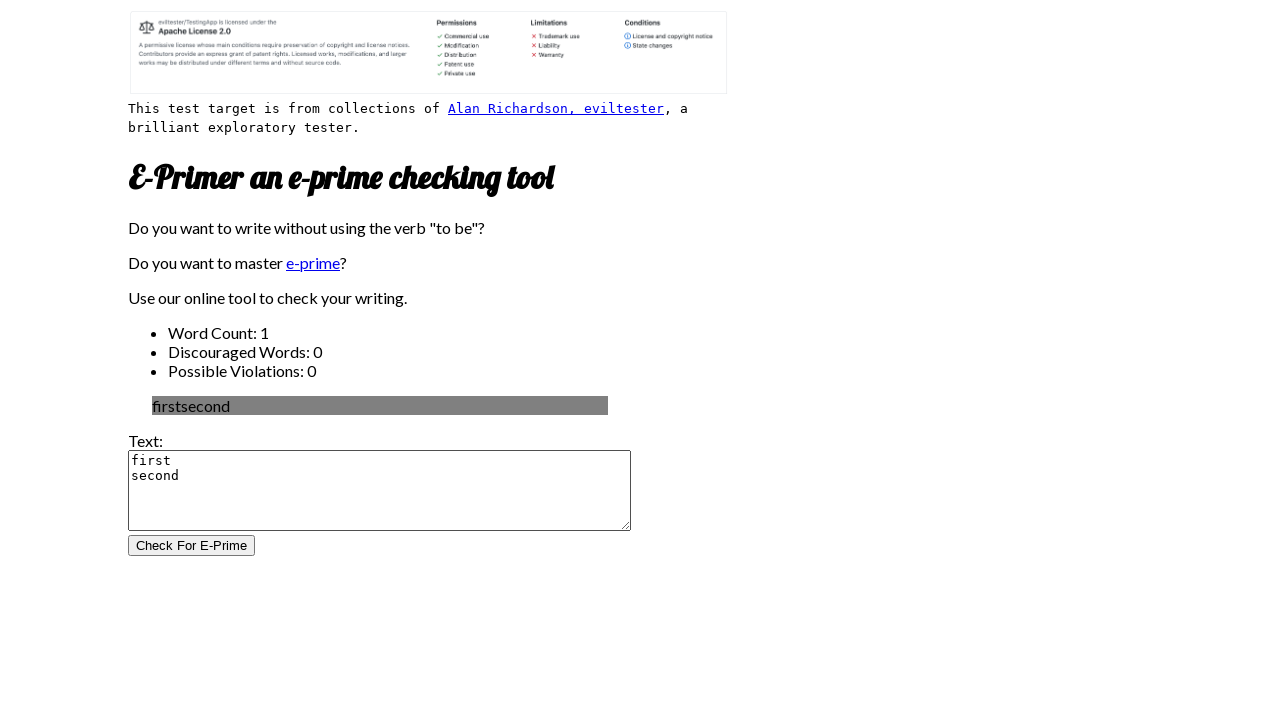